Tests browser navigation functionality including page refresh, navigating to another URL, browser back and forward history navigation on a rate quote website.

Starting URL: https://www.ltgc.com/rate-quote/external/residential

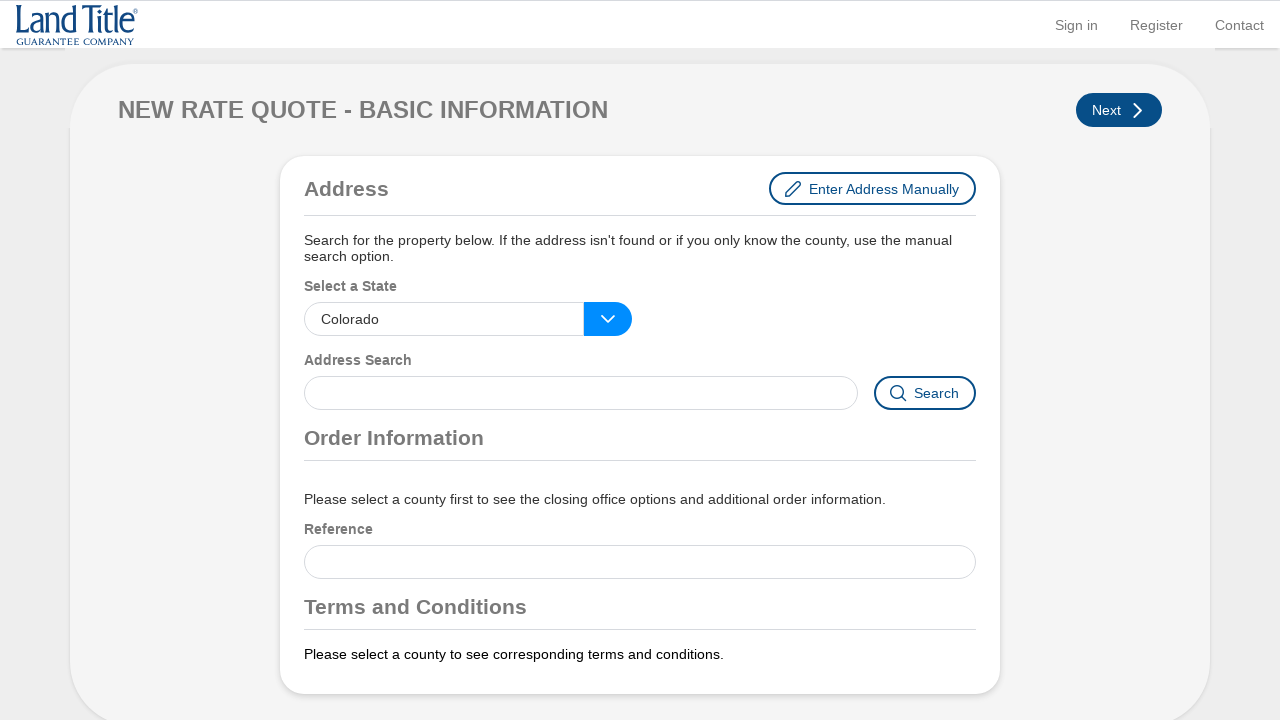

Retrieved page title: Land Title - Settlor
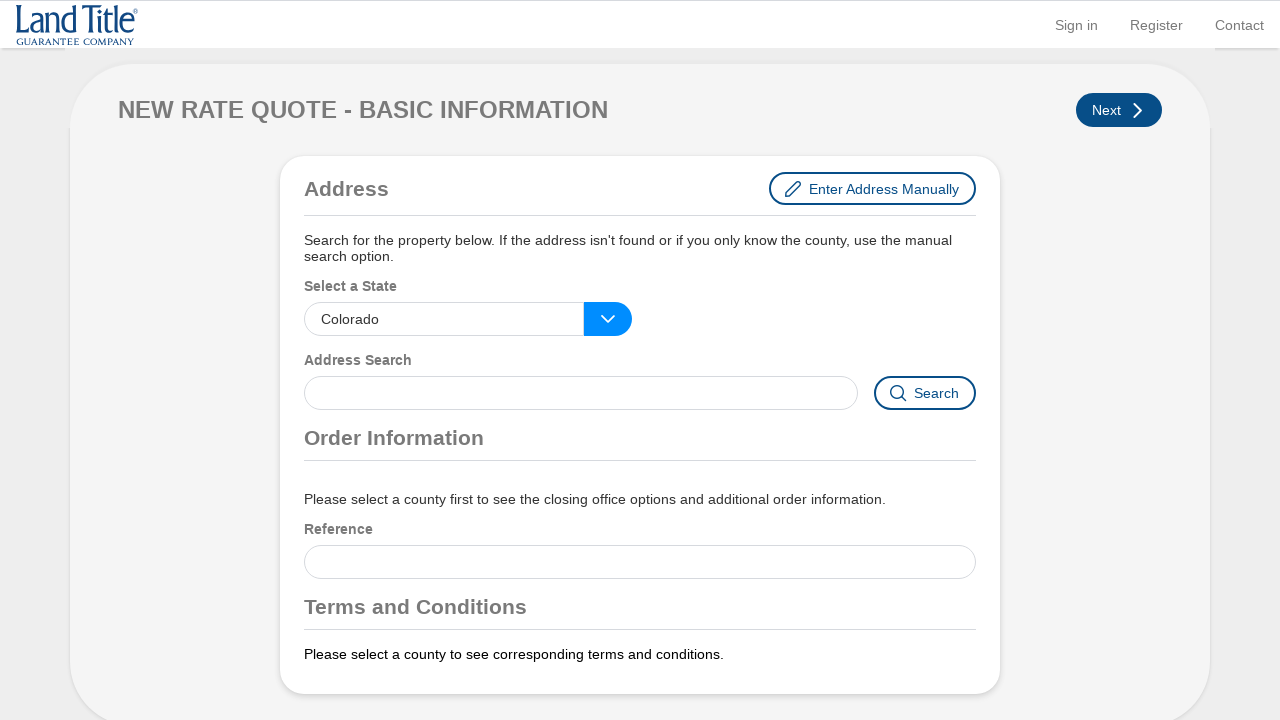

Retrieved current URL: https://portal.settlor.com/ltgc/rate-quote/create
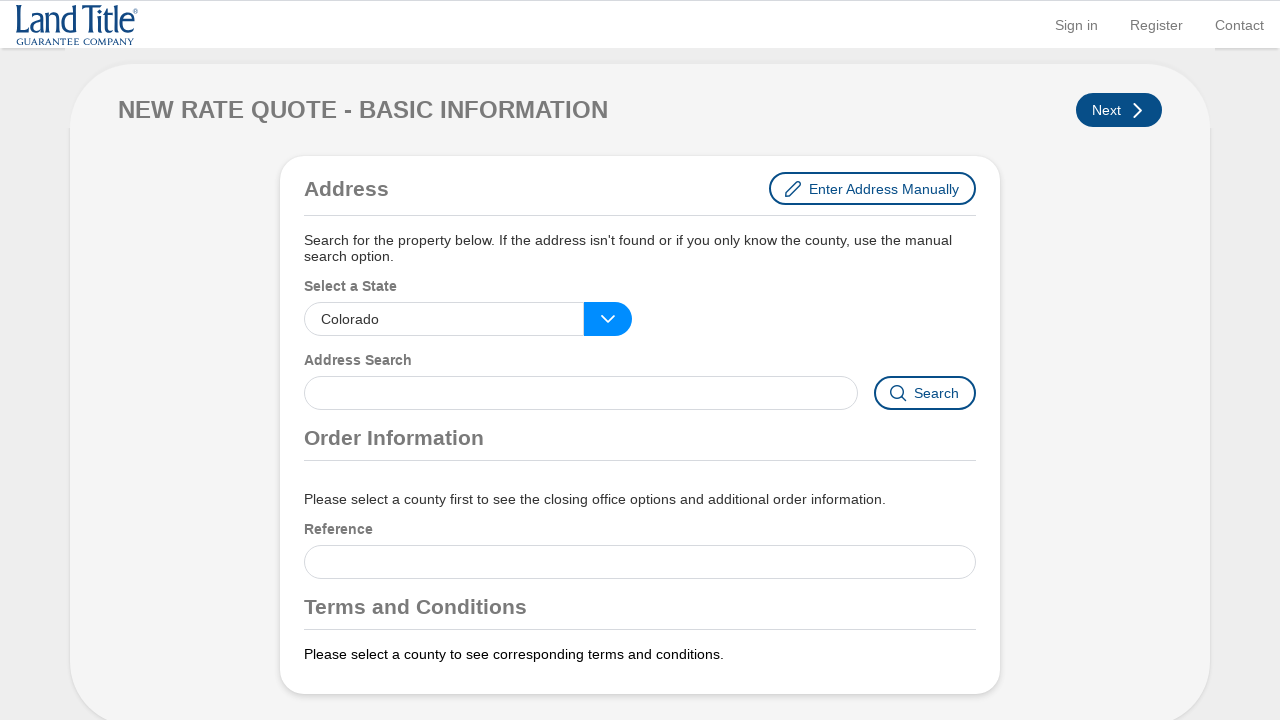

Browser refreshed (1st time)
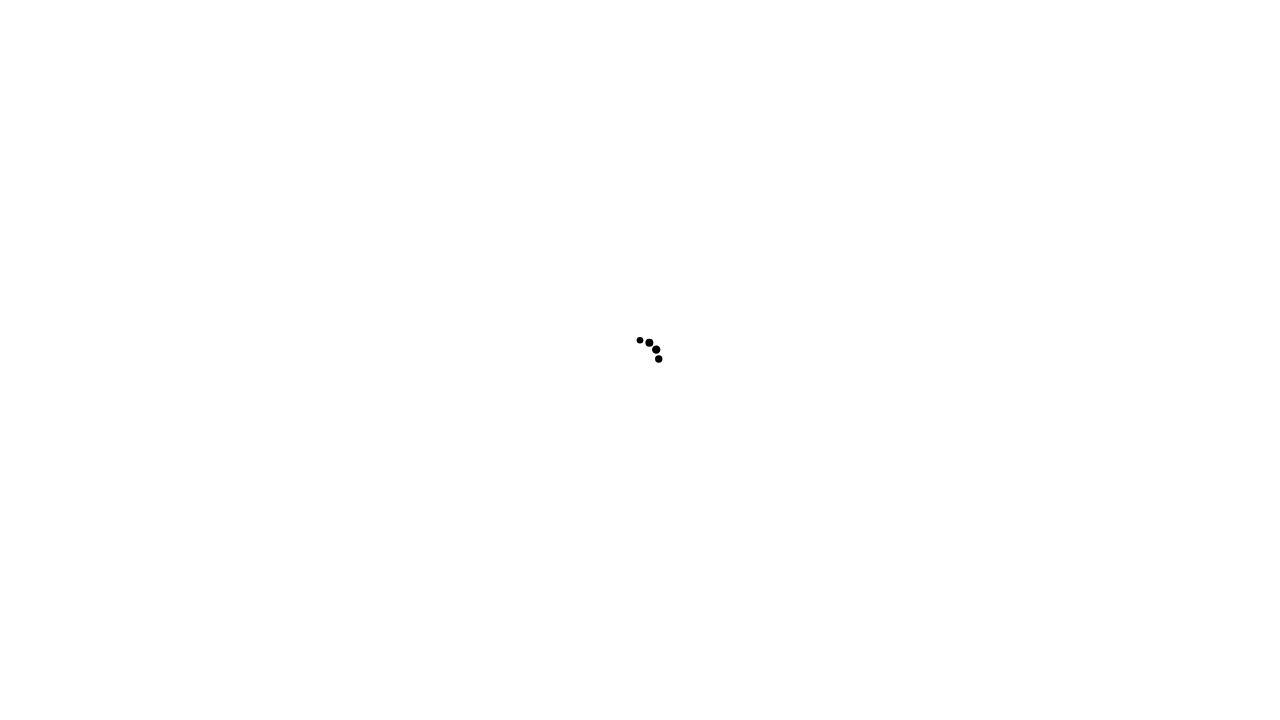

Browser refreshed (2nd time)
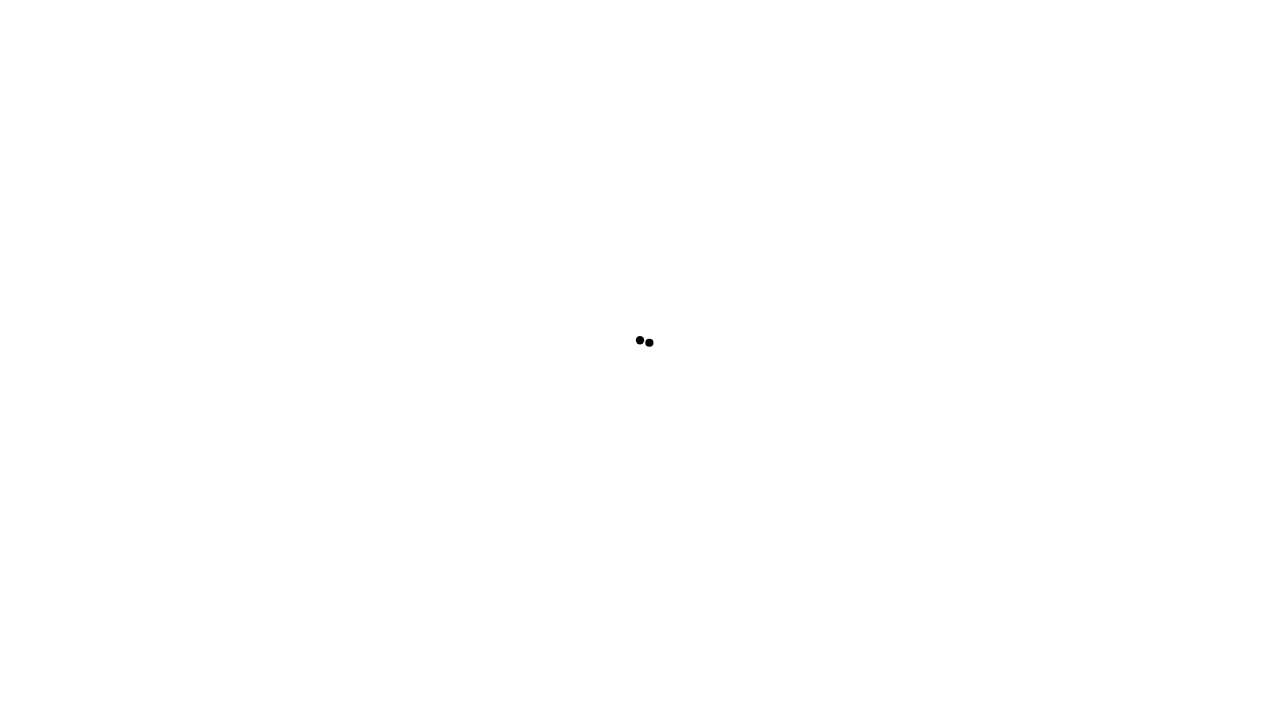

Navigated to https://www.ltgc.com/rates/calc
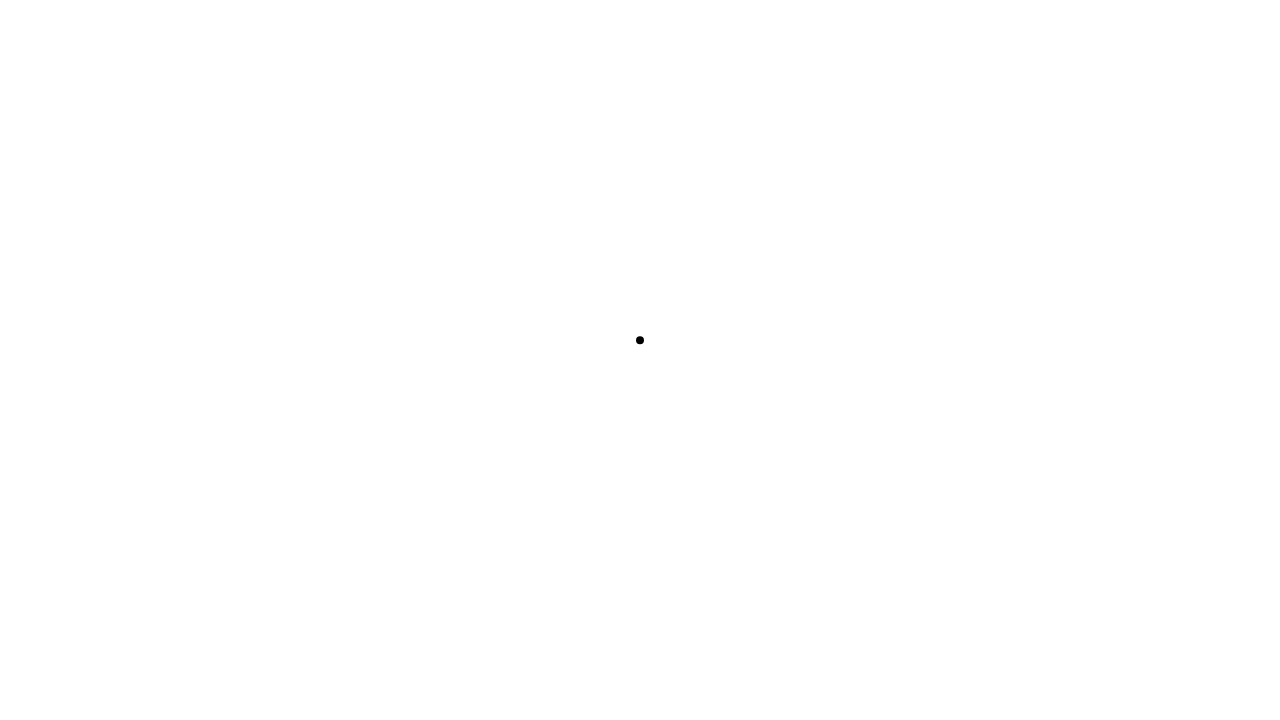

Retrieved current URL: https://portal.settlor.com/ltgc/rate-quote/create
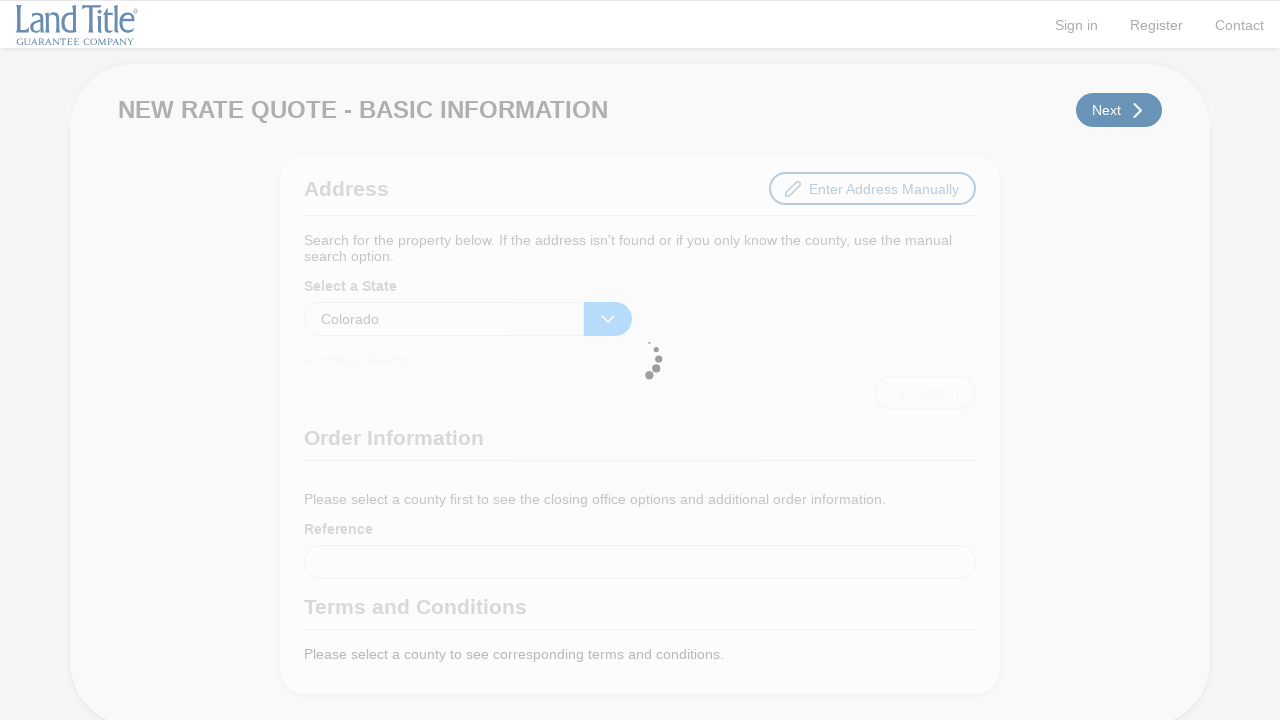

Navigated back one step in browser history
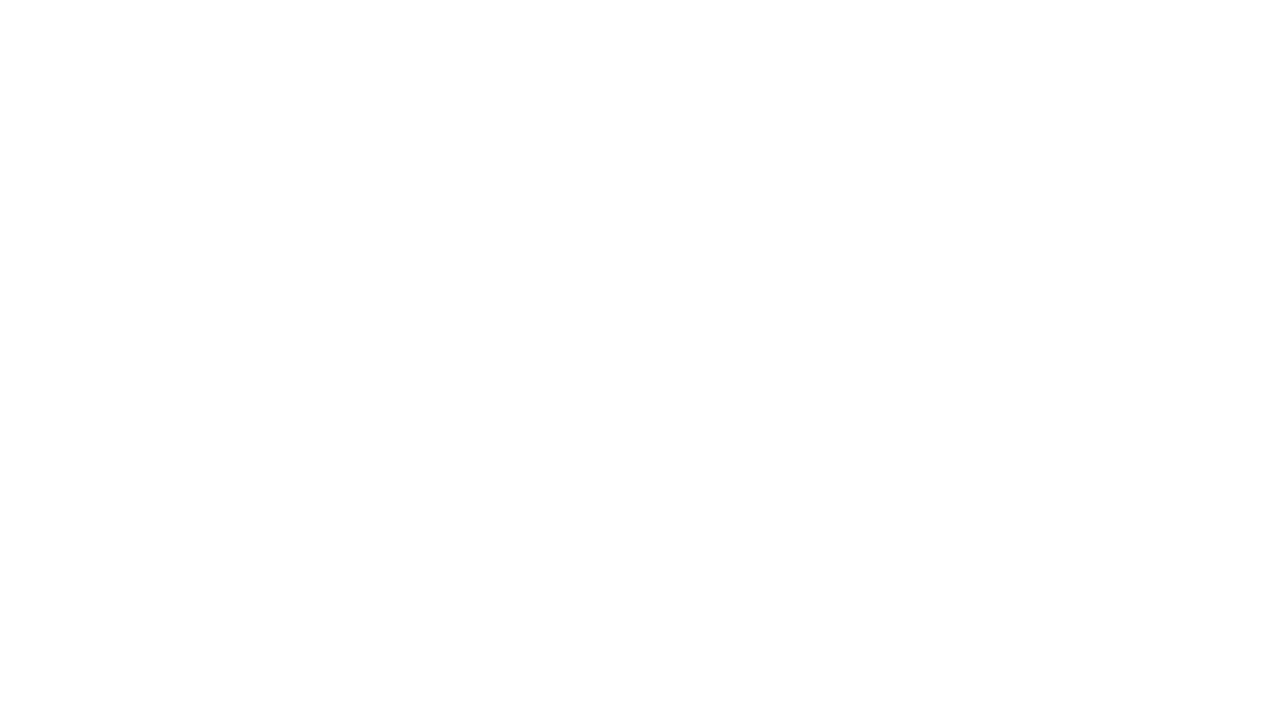

Retrieved current URL after back navigation: https://portal.settlor.com/ltgc/rate-quote/create
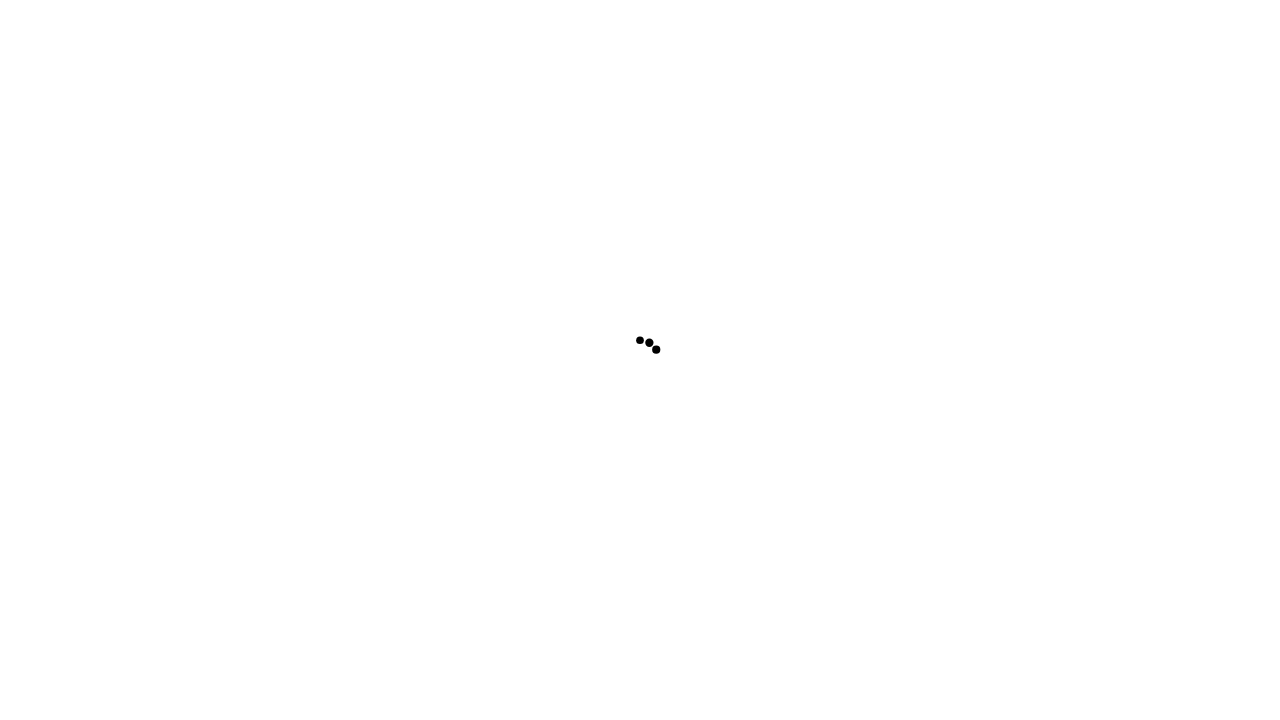

Navigated forward one step in browser history
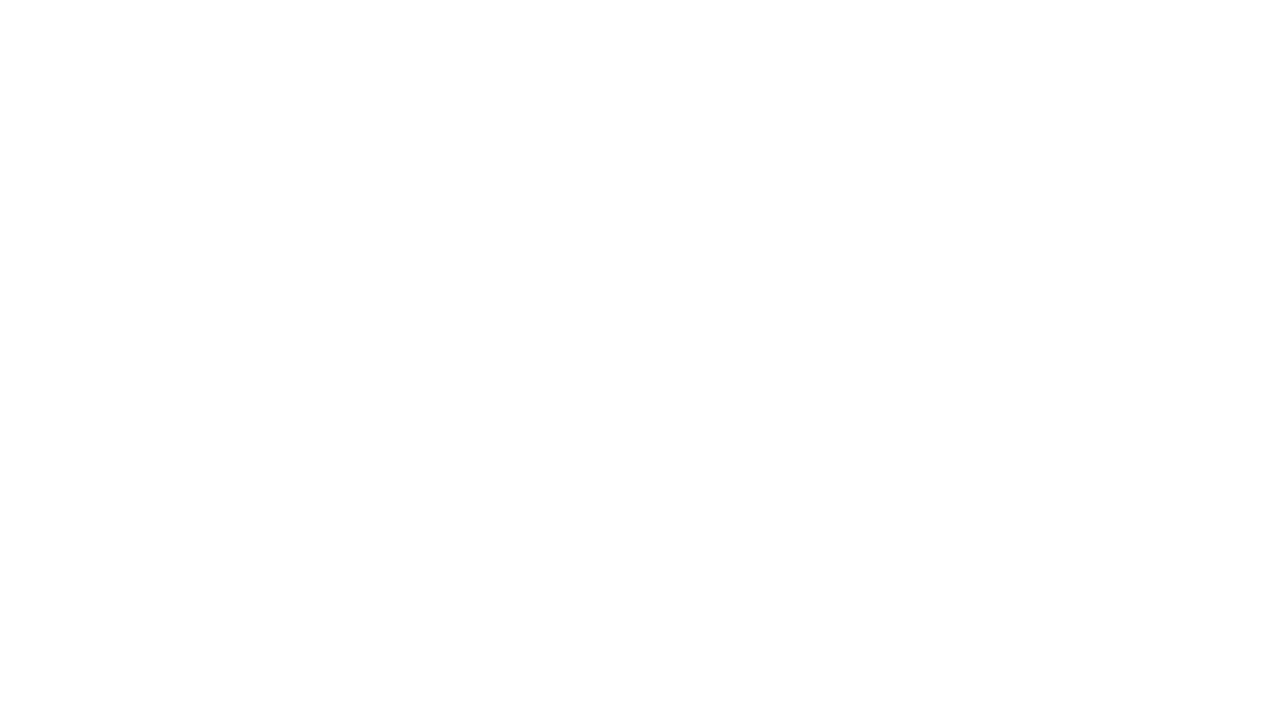

Retrieved current URL after forward navigation: https://portal.settlor.com/ltgc/rate-quote/create
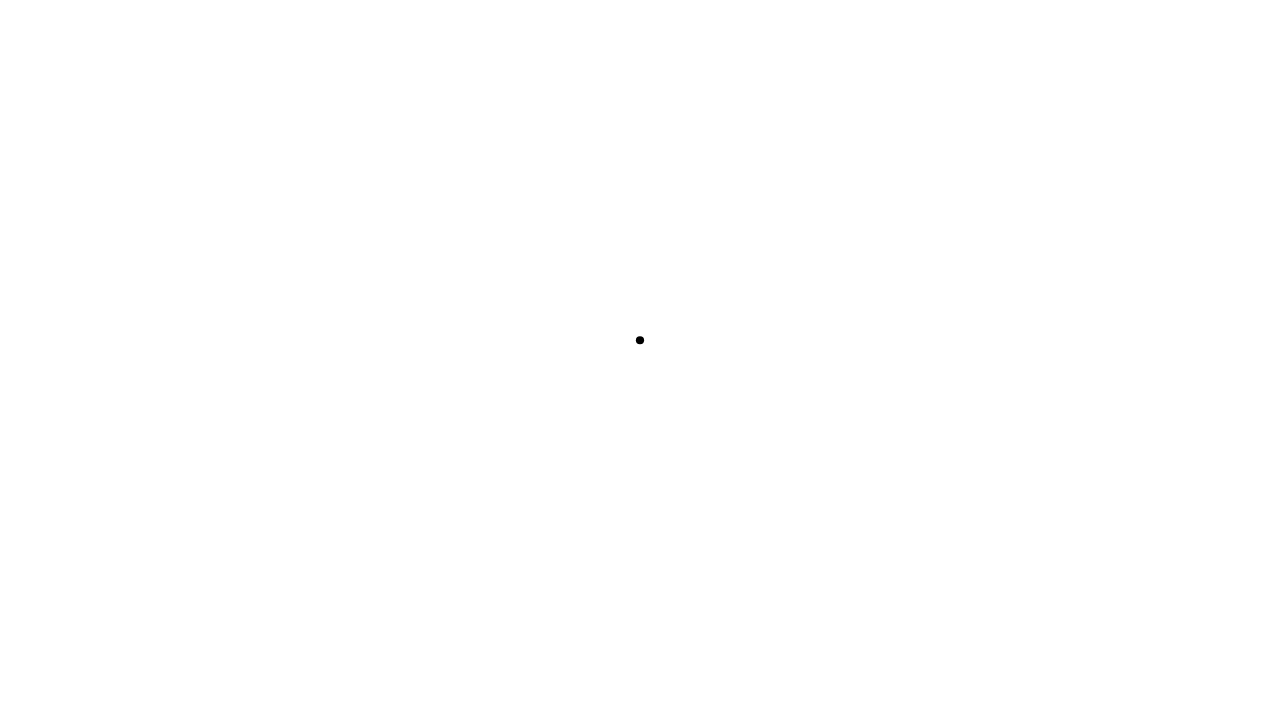

Retrieved page source/content
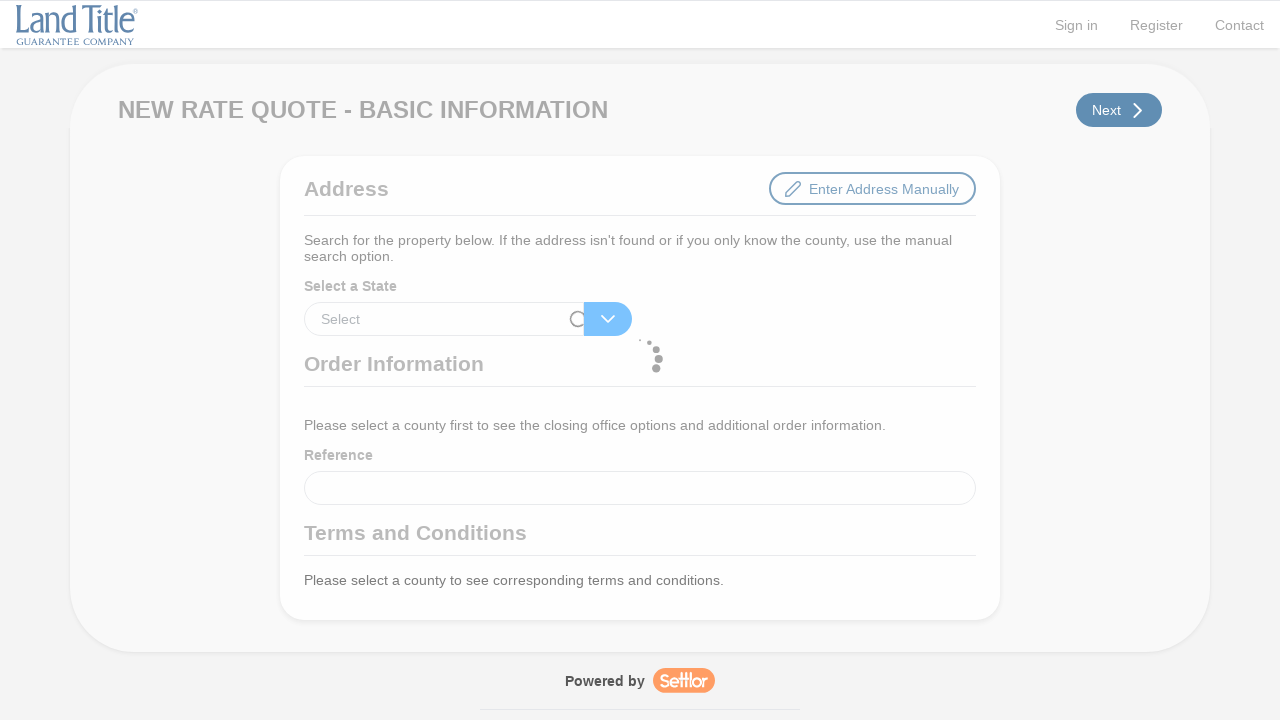

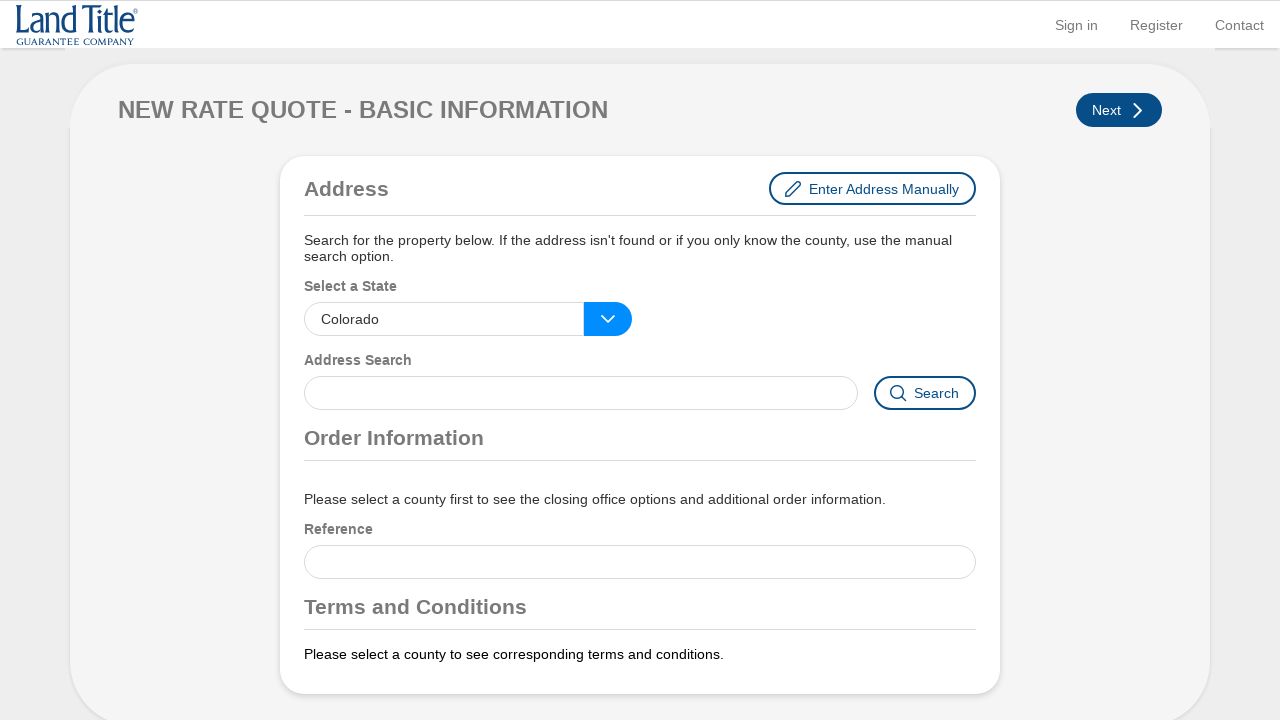